Tests the sorting functionality by clicking on ingredients filter

Starting URL: https://sushihouse.by/catalog/sushi-i-rolly/#

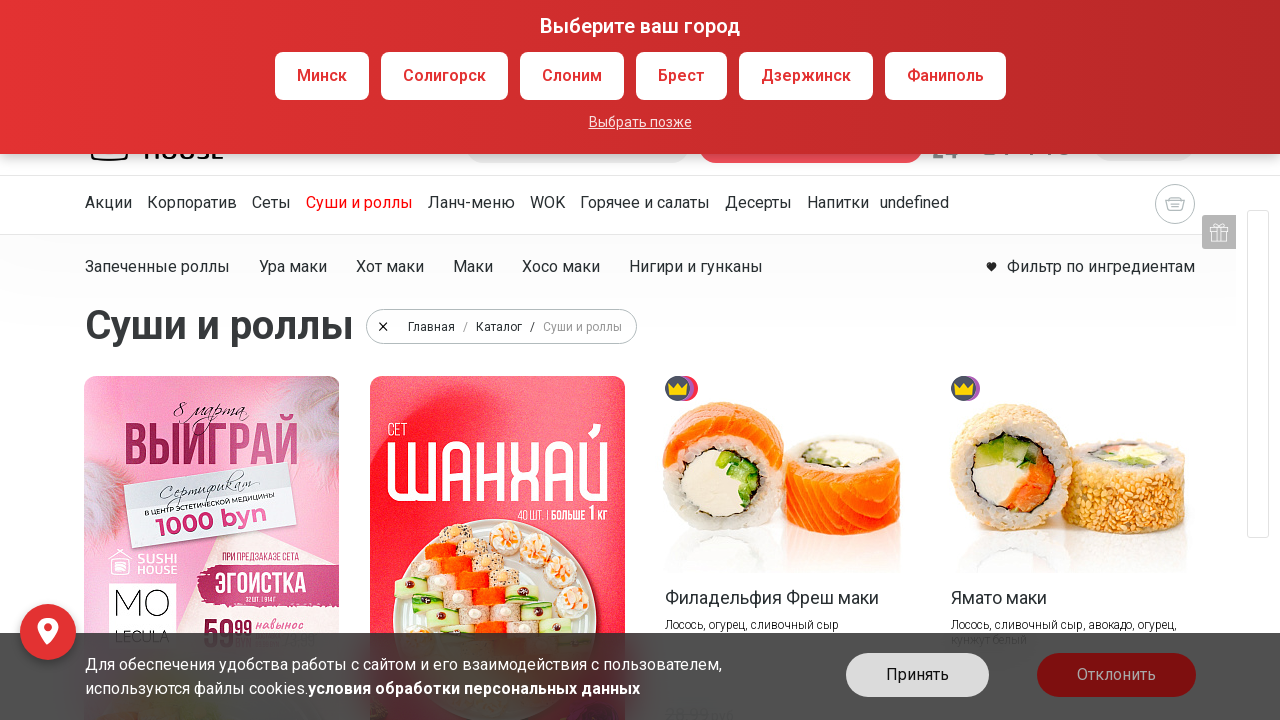

Clicked on ingredients filter to test sorting functionality at (992, 267) on [data-id="ingridients-filter"]
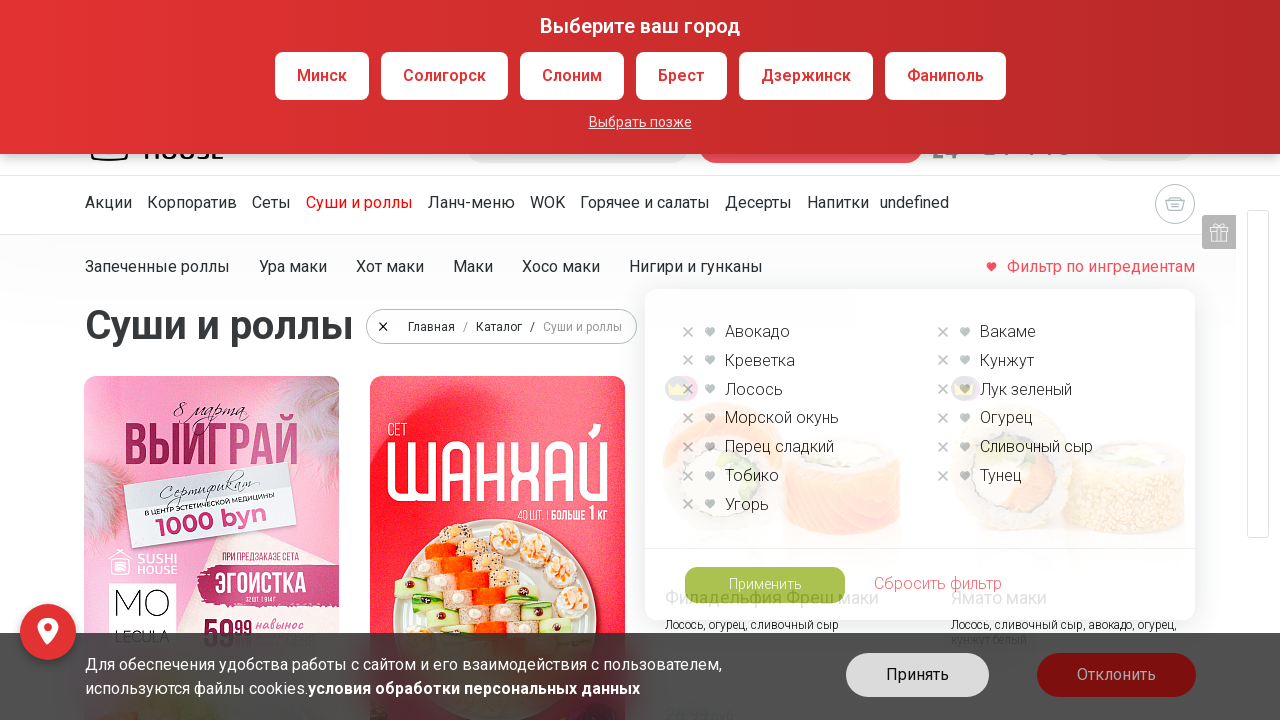

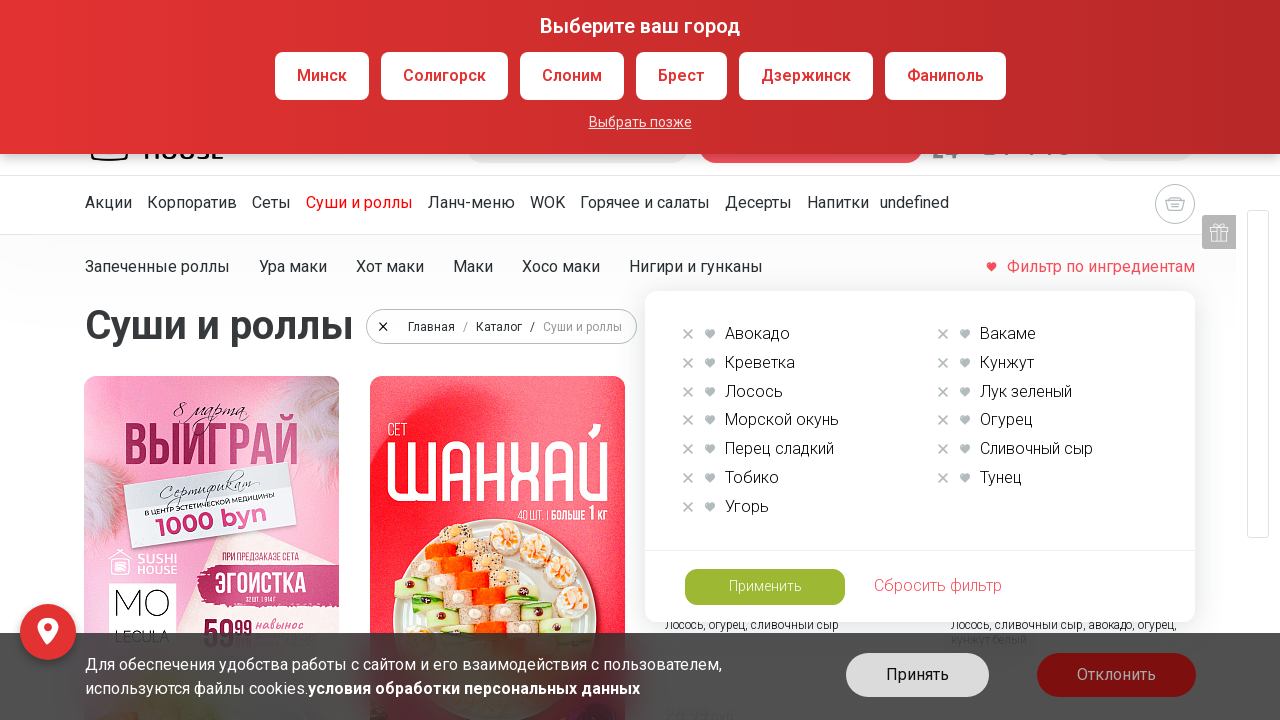